Navigates to DemoQA Elements section, opens Text Box form, and fills in the Email field

Starting URL: https://demoqa.com

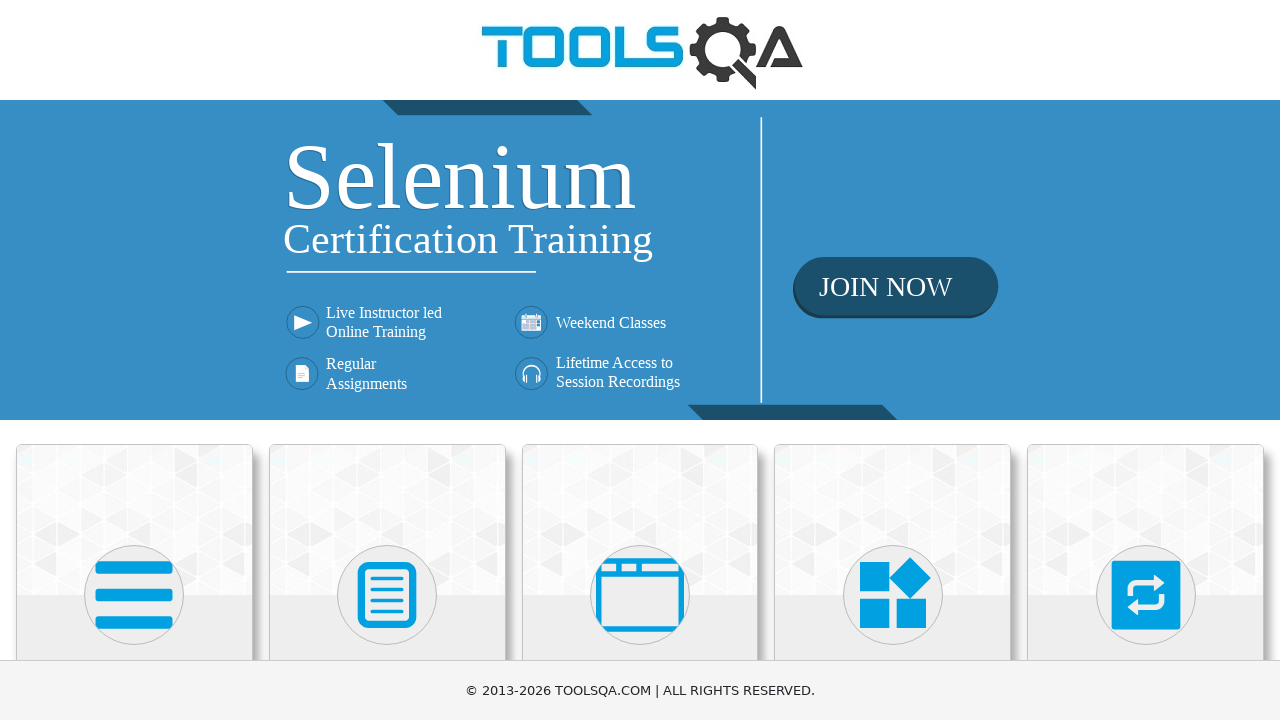

Clicked Elements section at (134, 360) on internal:text="Elements"i
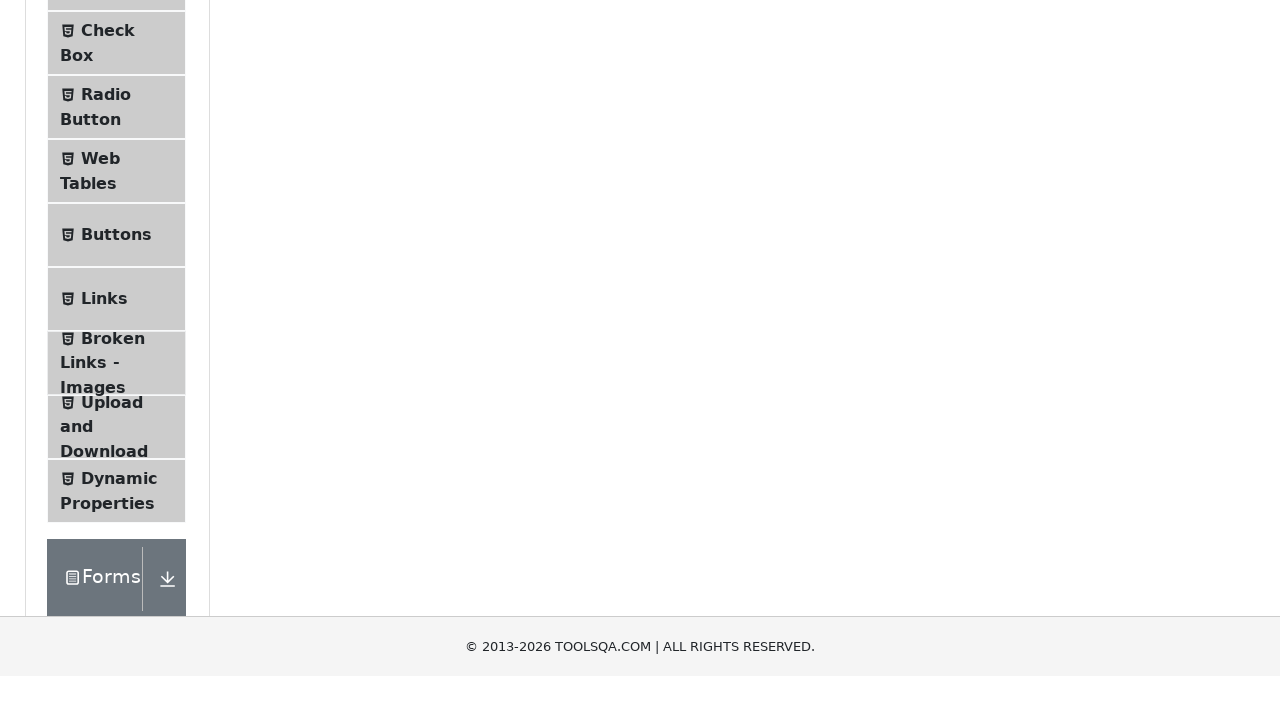

Clicked Text Box form at (119, 261) on internal:text="Text Box"i
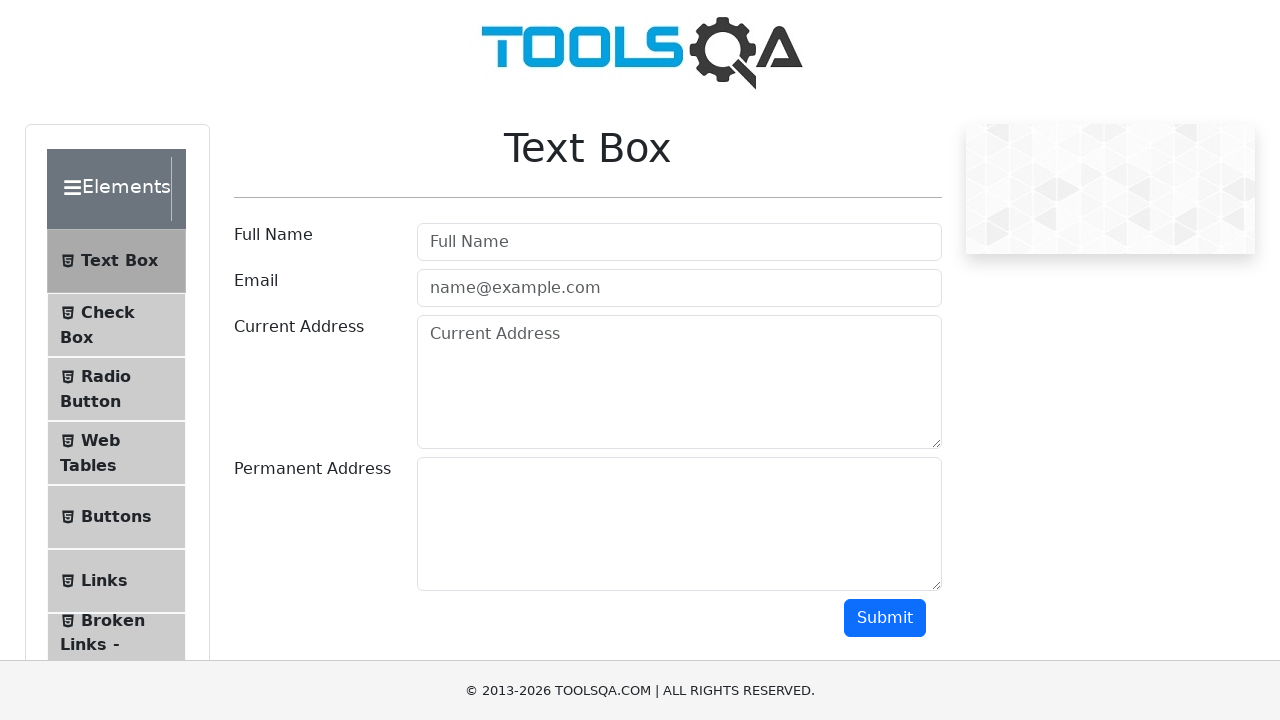

Clicked Email input field at (679, 288) on internal:attr=[placeholder="name@example.com"i]
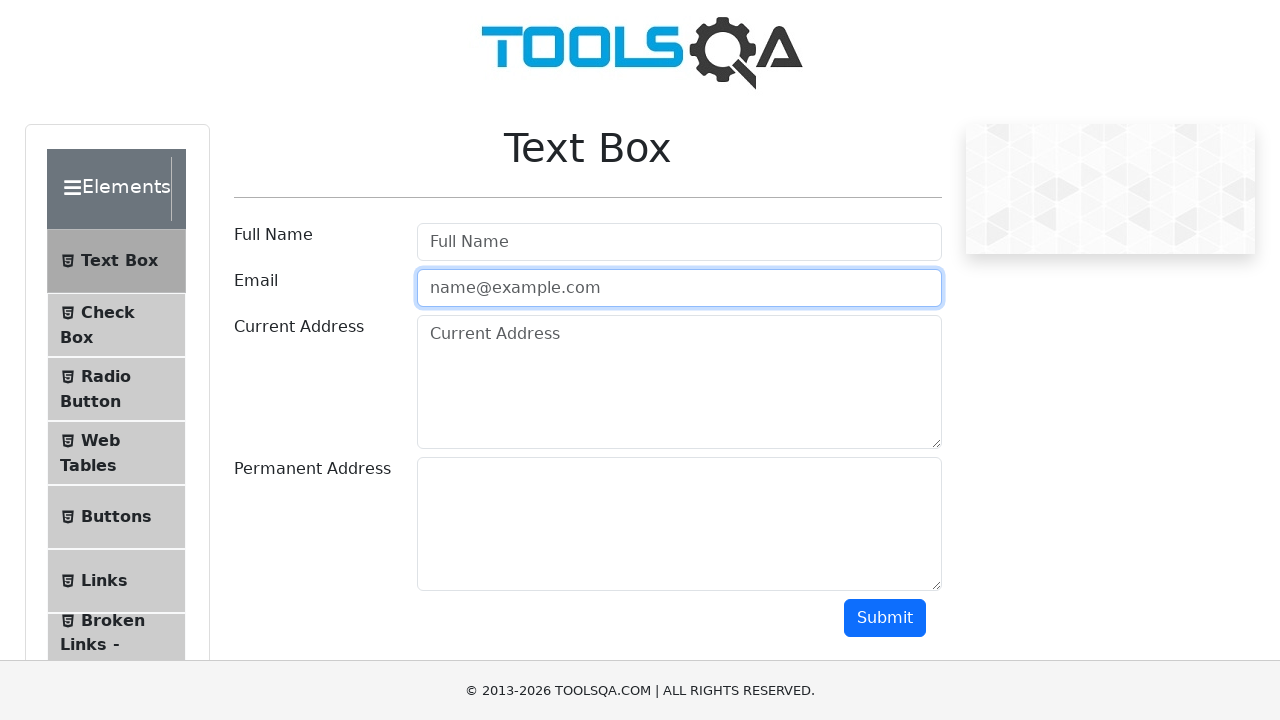

Filled Email field with 'astef@mail.com' on internal:attr=[placeholder="name@example.com"i]
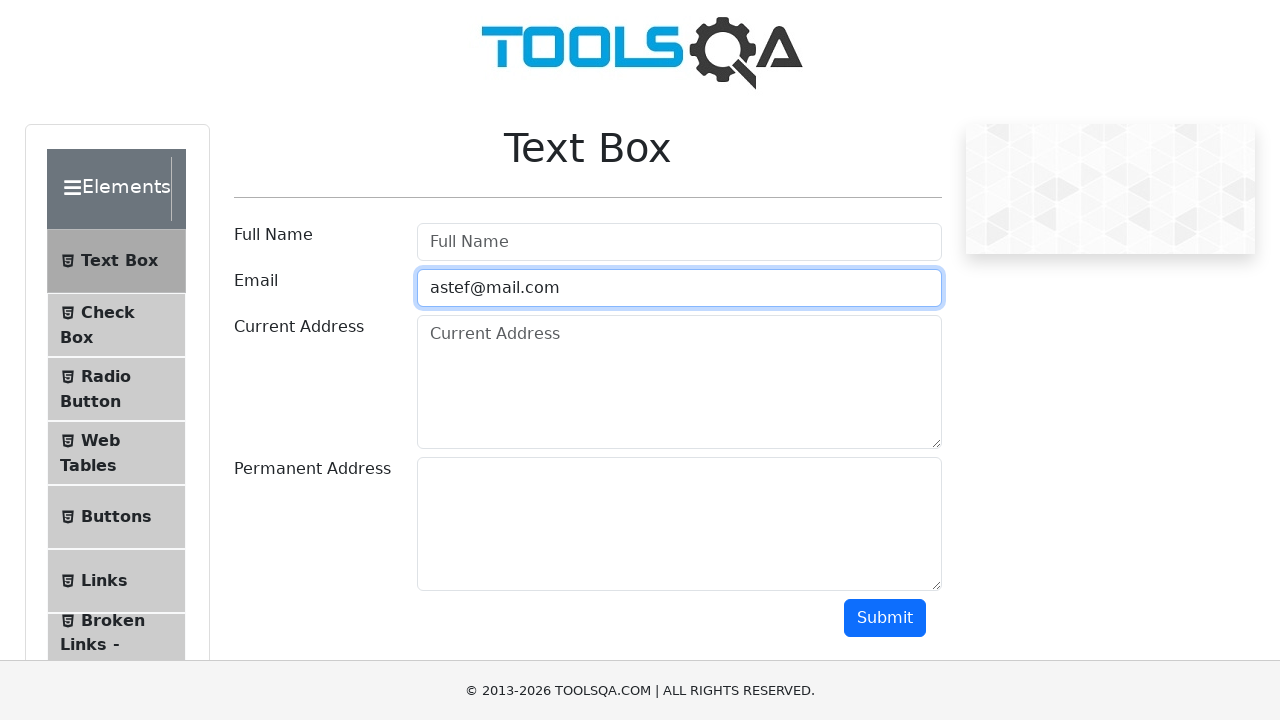

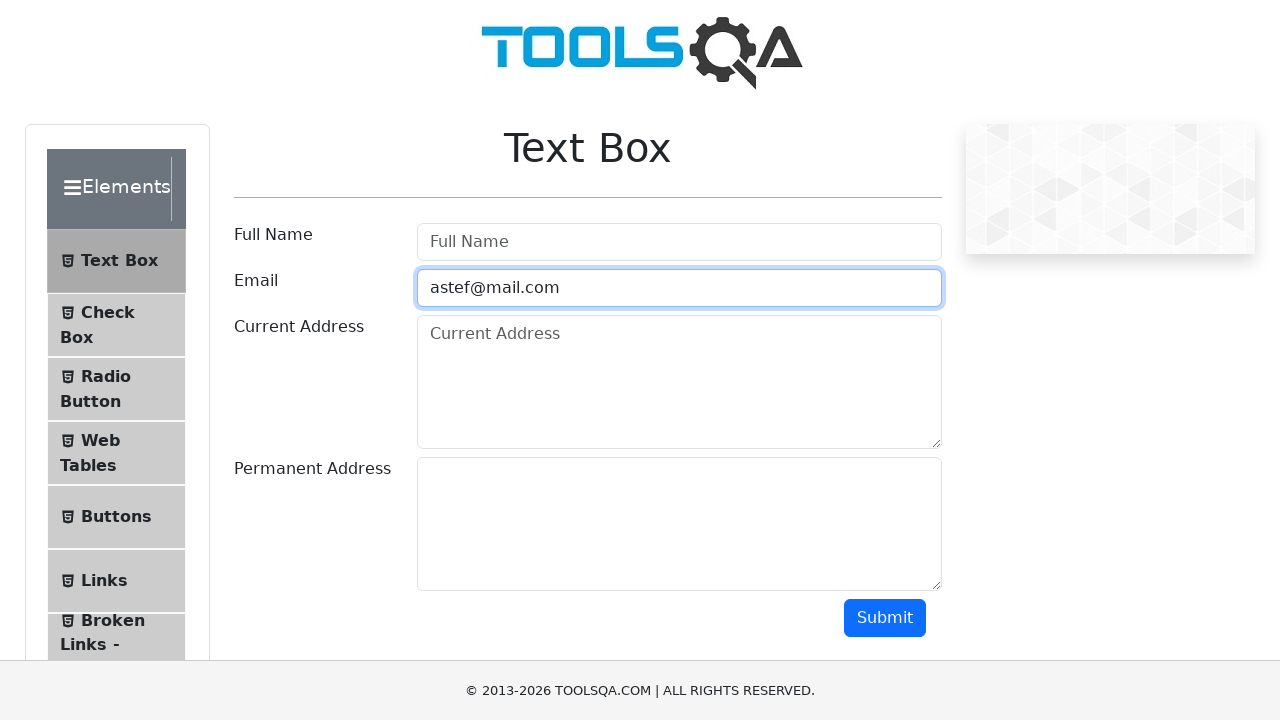